Tests radio button functionality by verifying initial selection state and clicking to change selection between blue and red options

Starting URL: http://practice.cydeo.com/radio_buttons

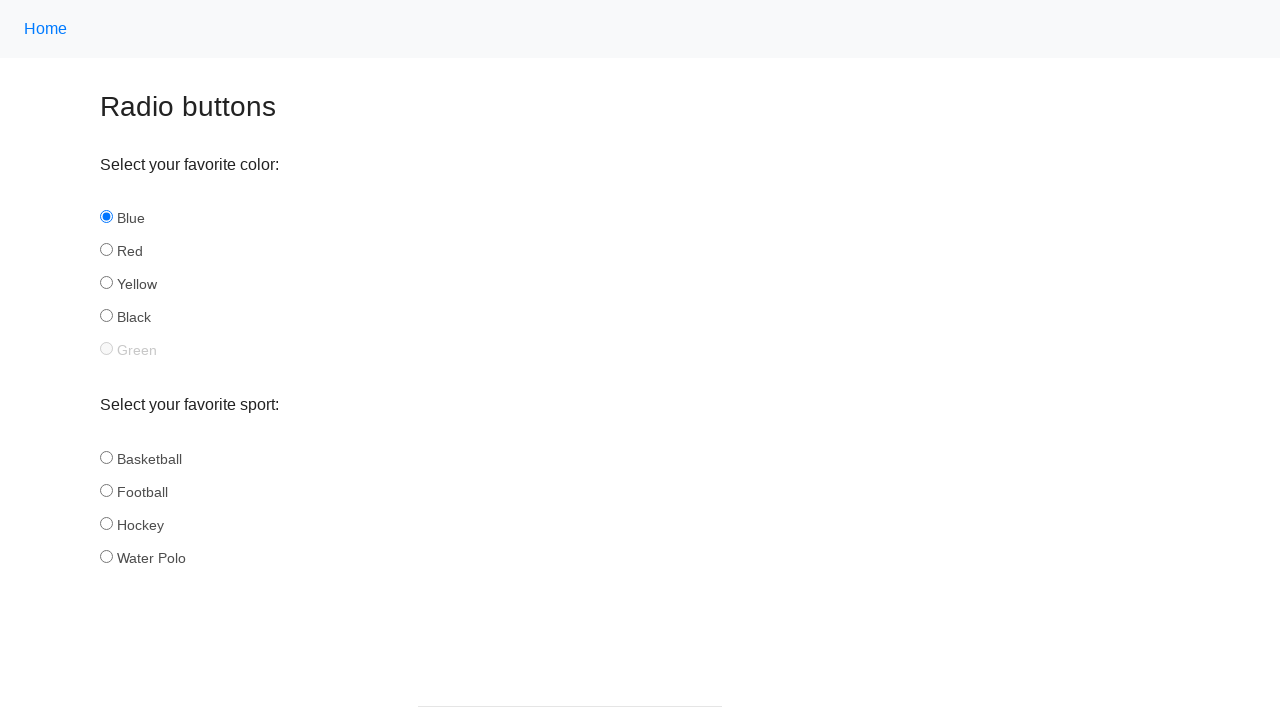

Located blue and red radio button elements
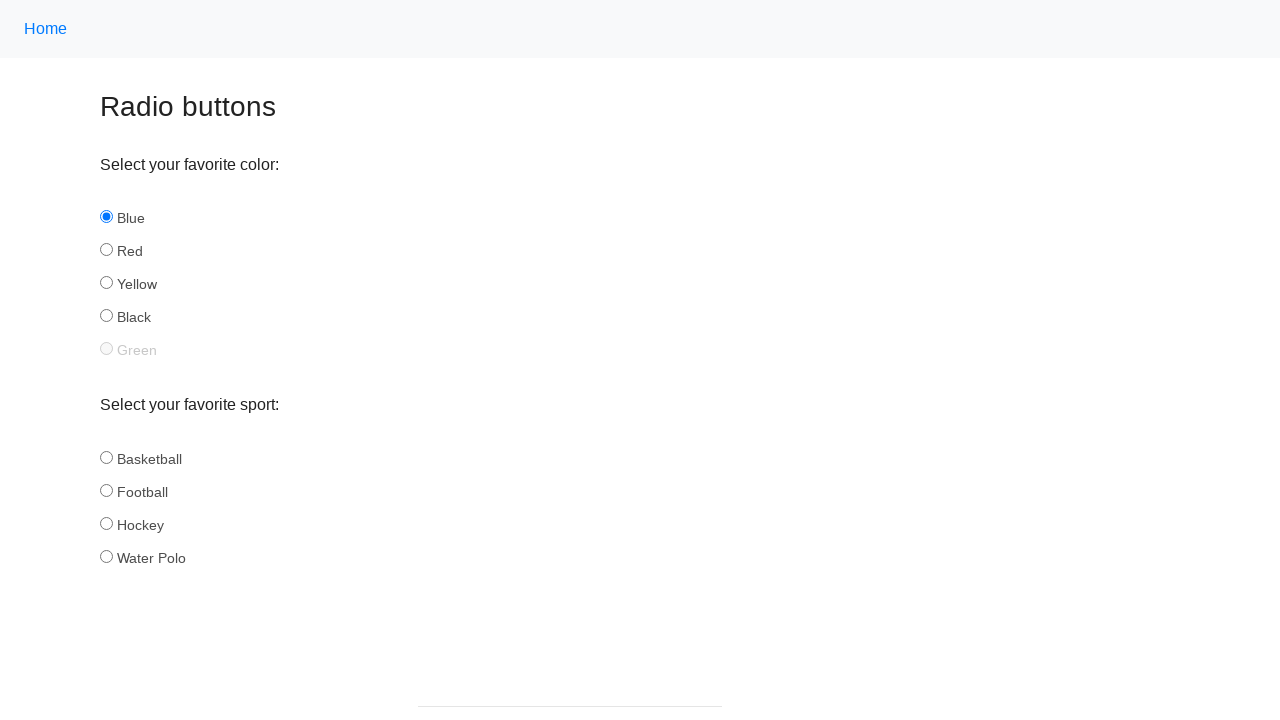

Verified blue radio button is initially selected
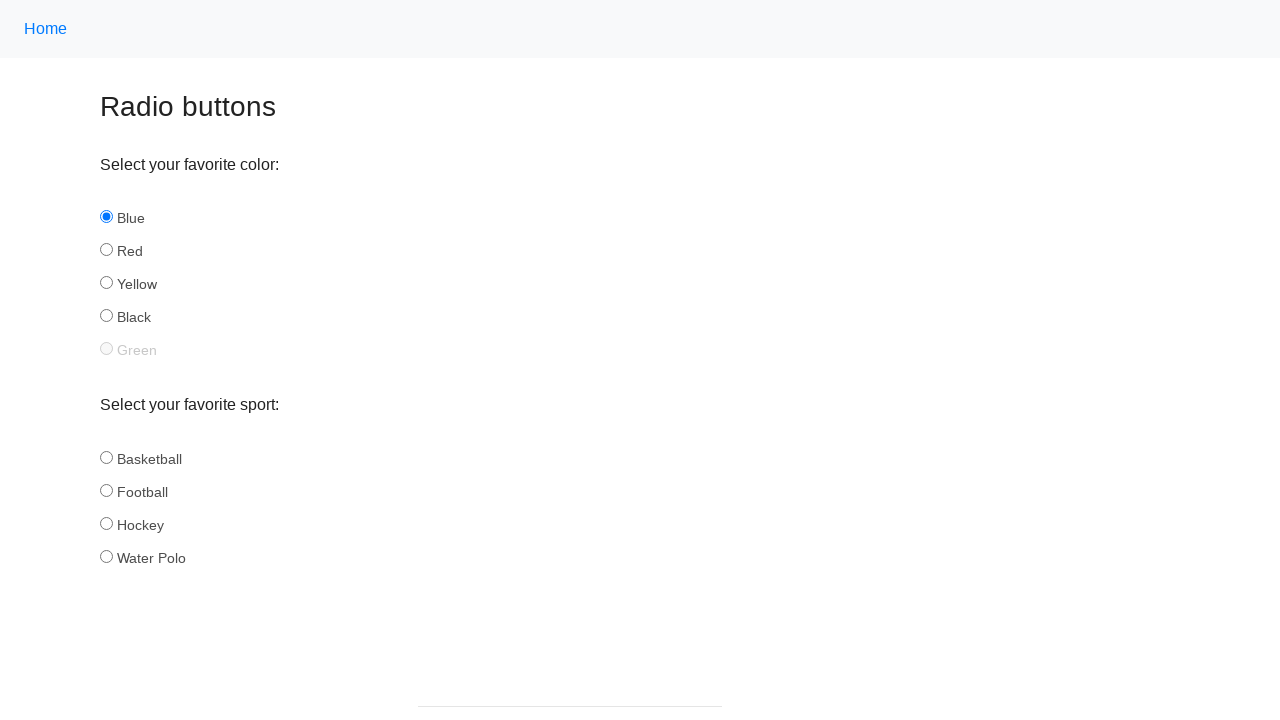

Verified red radio button is not initially selected
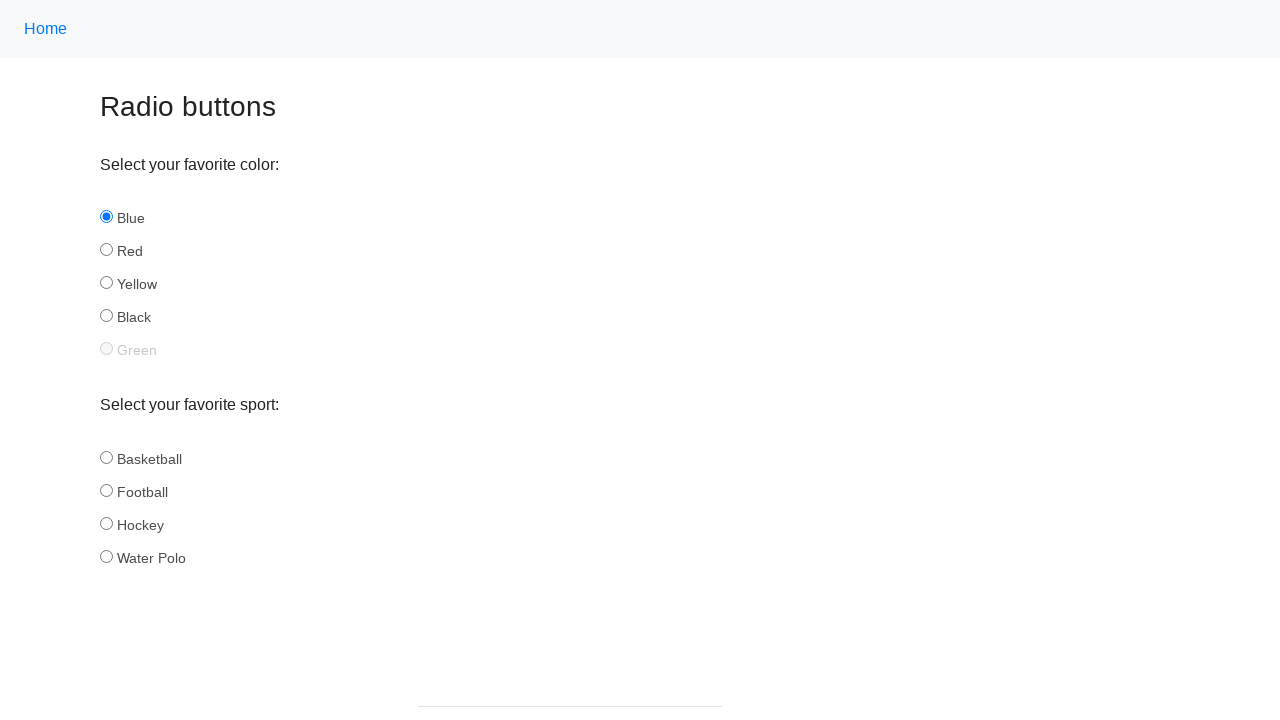

Clicked red radio button to change selection at (106, 250) on #red
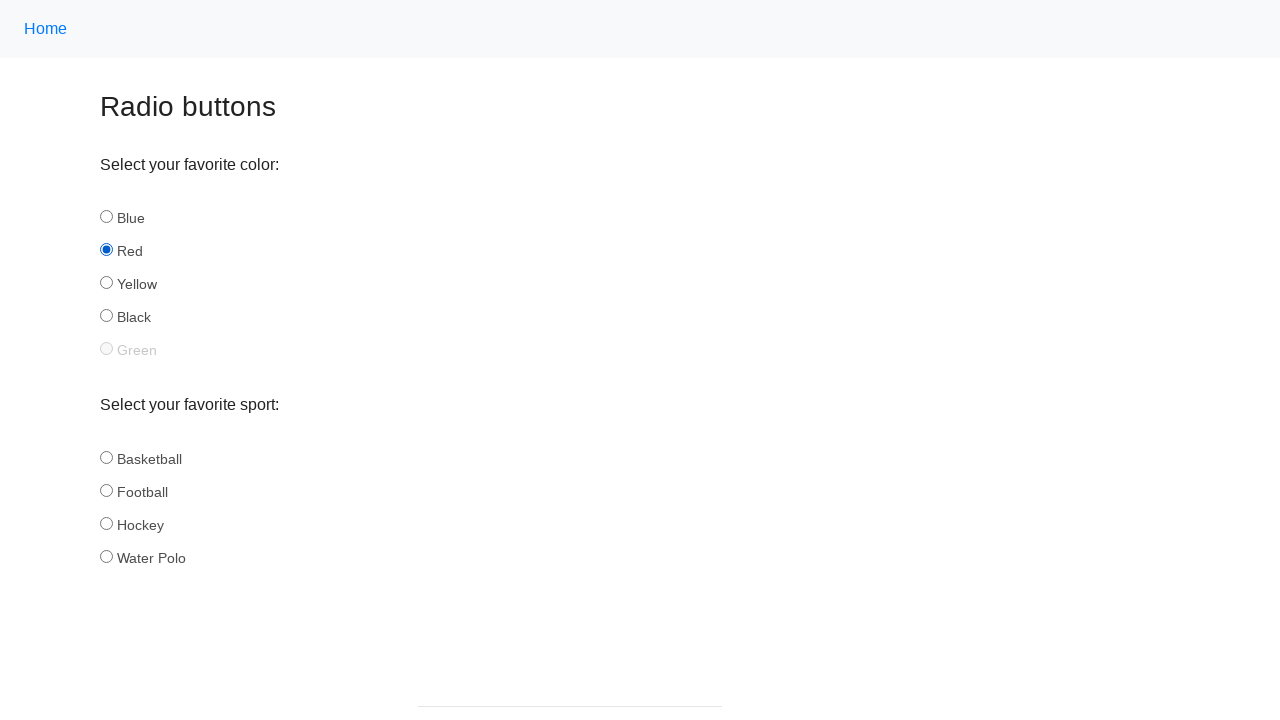

Verified blue radio button is no longer selected after clicking red
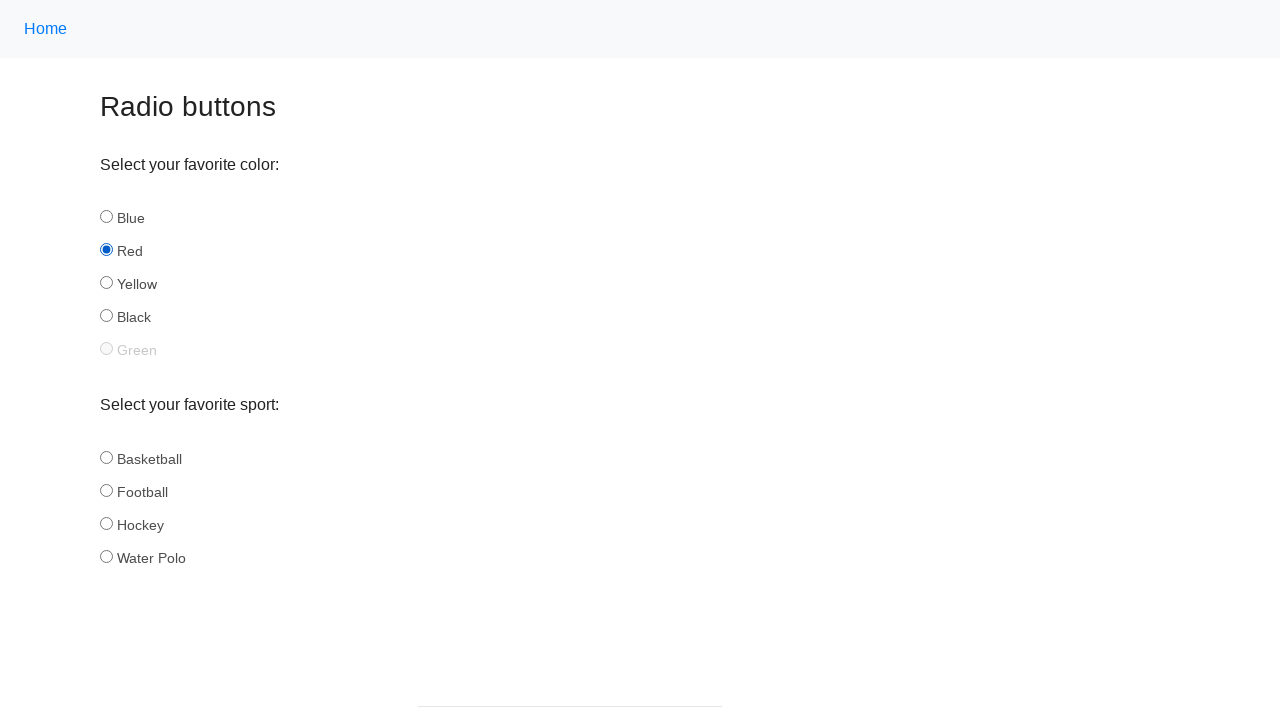

Verified red radio button is now selected
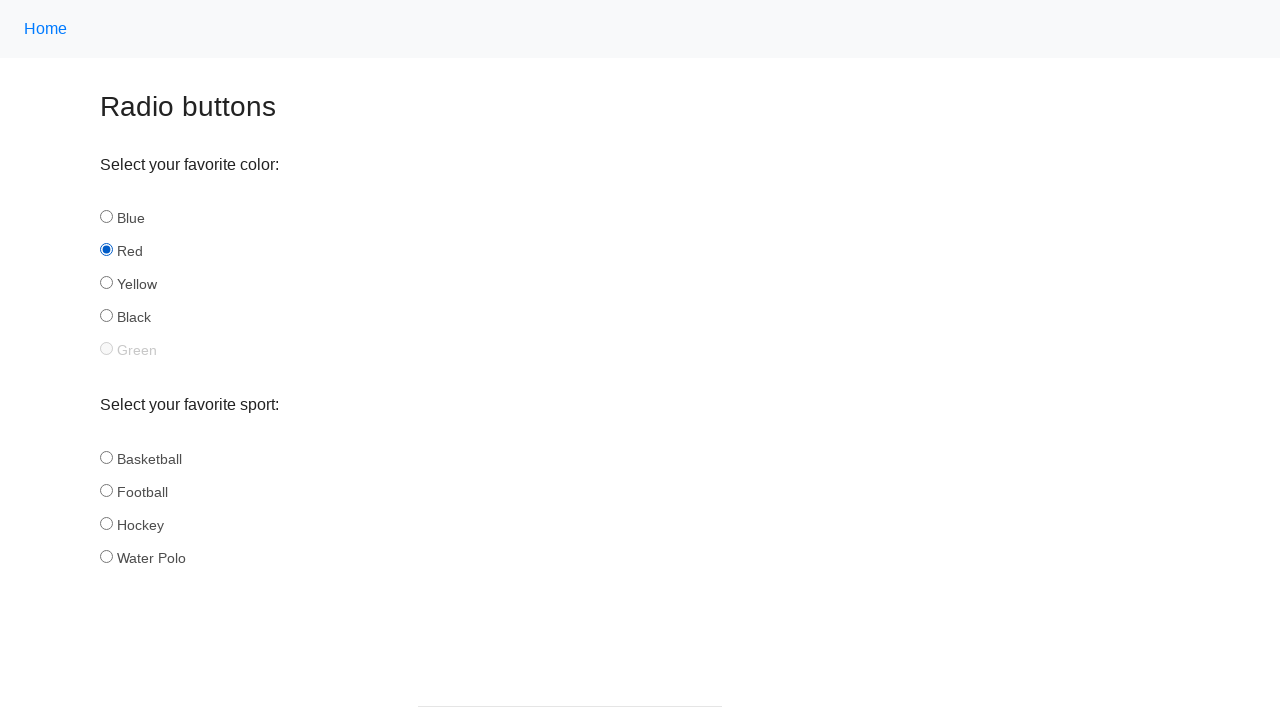

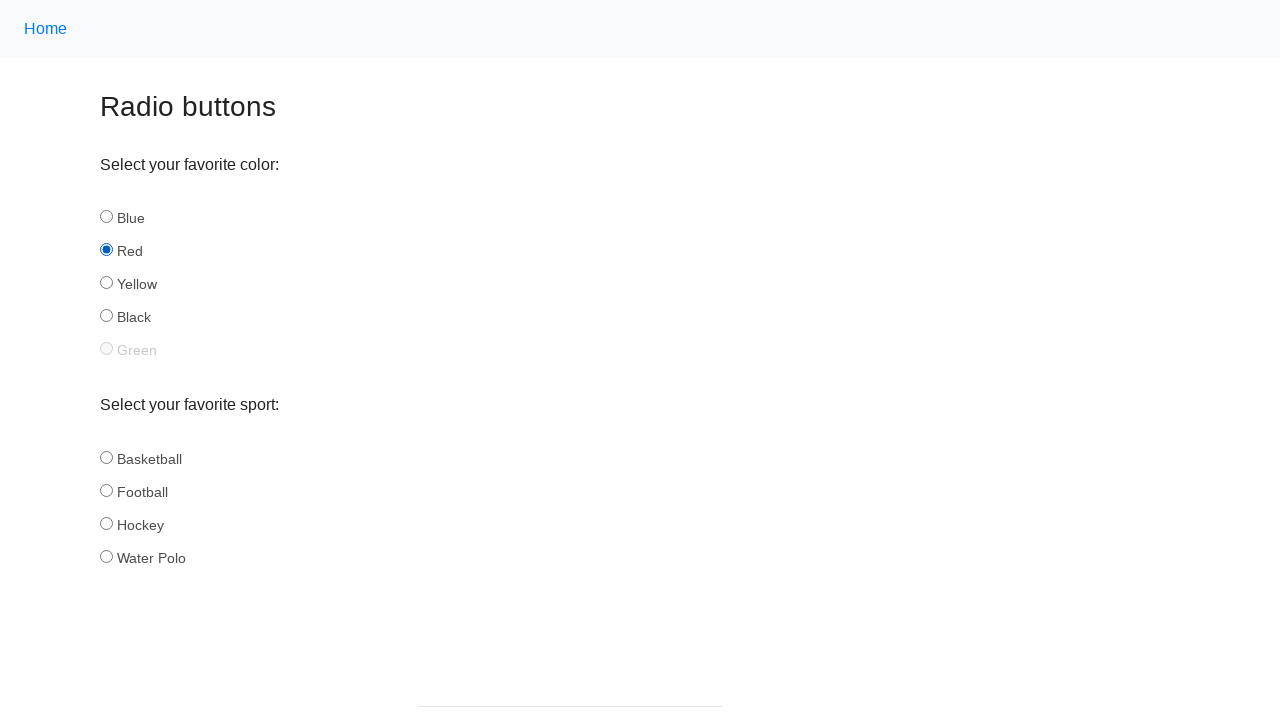